Tests sorting the Email column in ascending order by clicking the column header and verifying the text values are sorted alphabetically

Starting URL: http://the-internet.herokuapp.com/tables

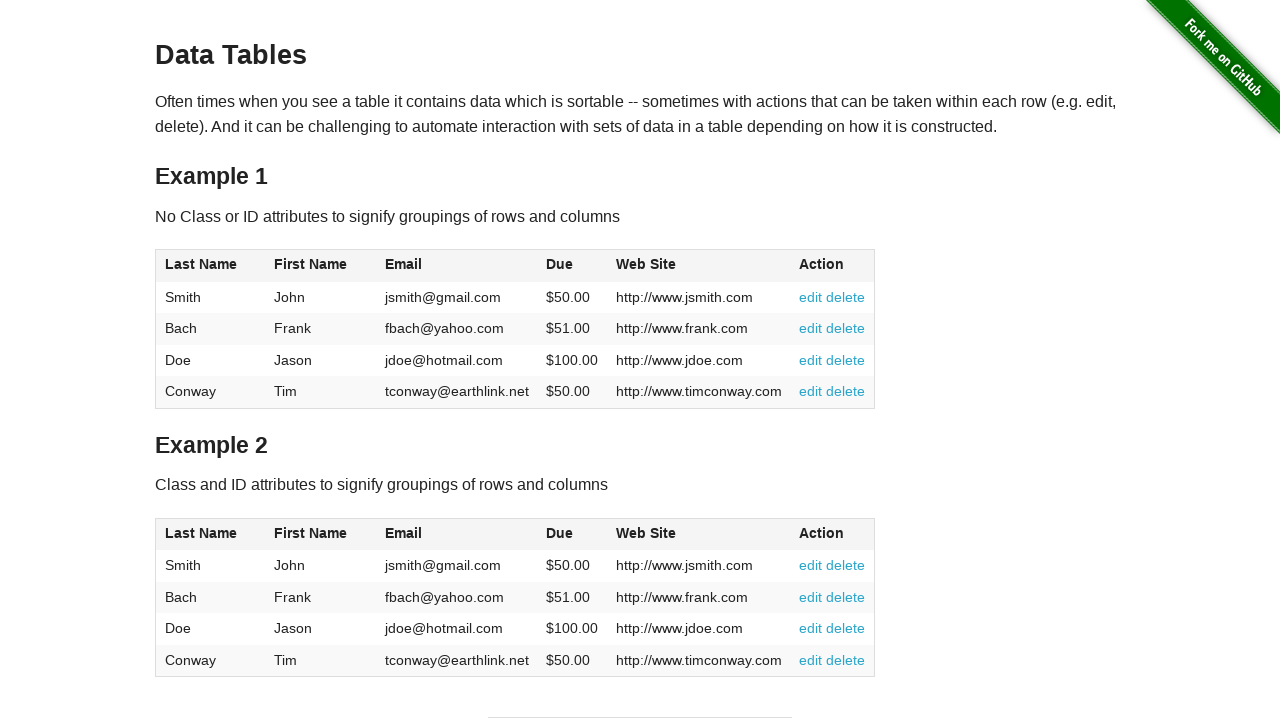

Clicked Email column header to sort in ascending order at (457, 266) on #table1 thead tr th:nth-of-type(3)
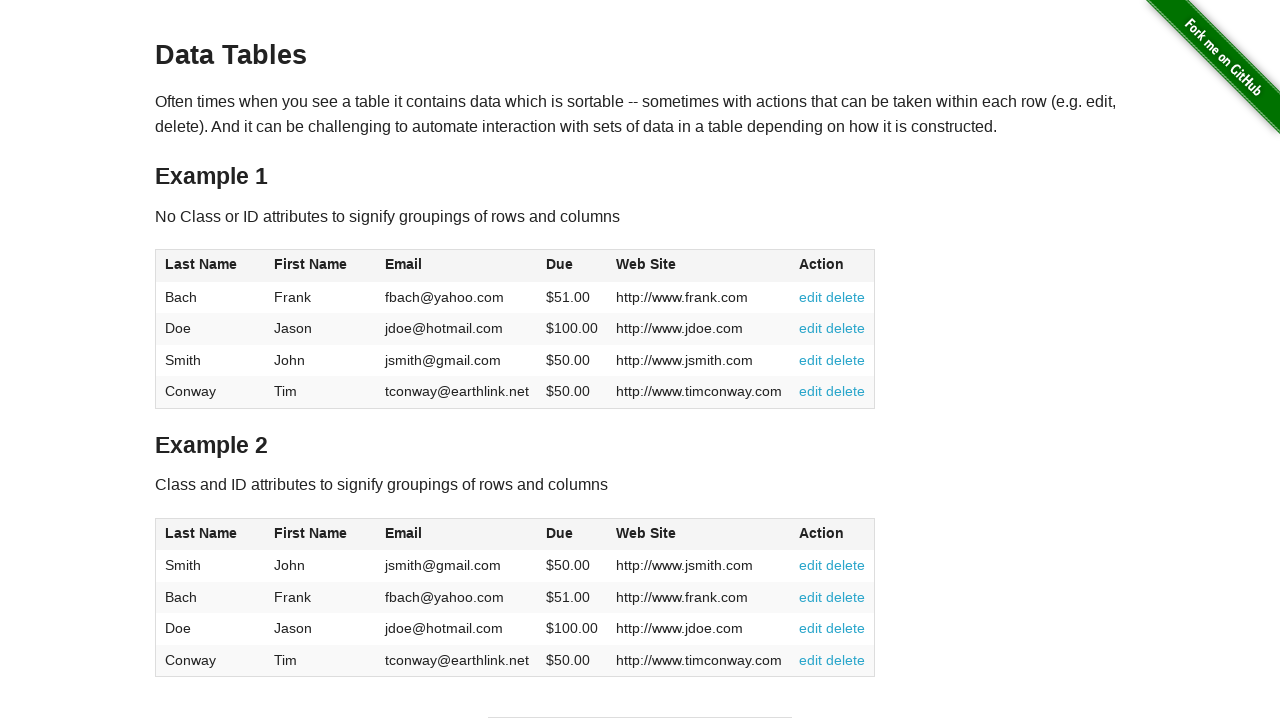

Email column cells loaded and verified to be present
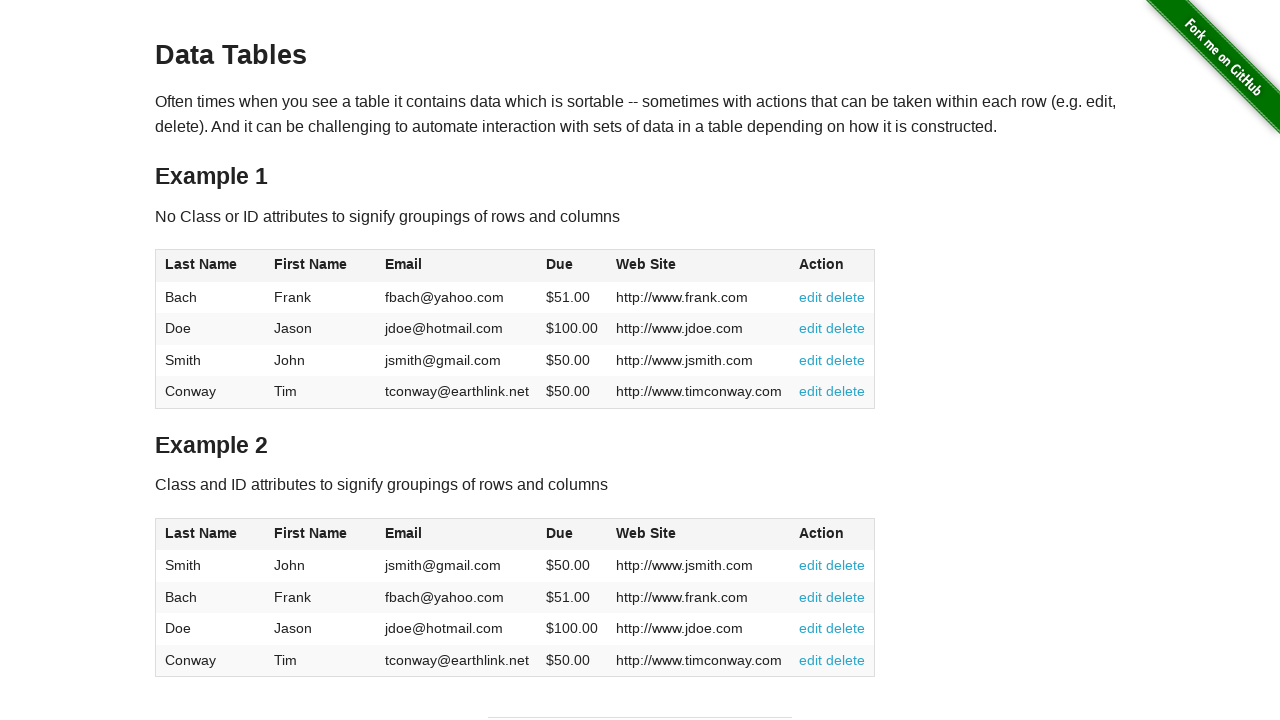

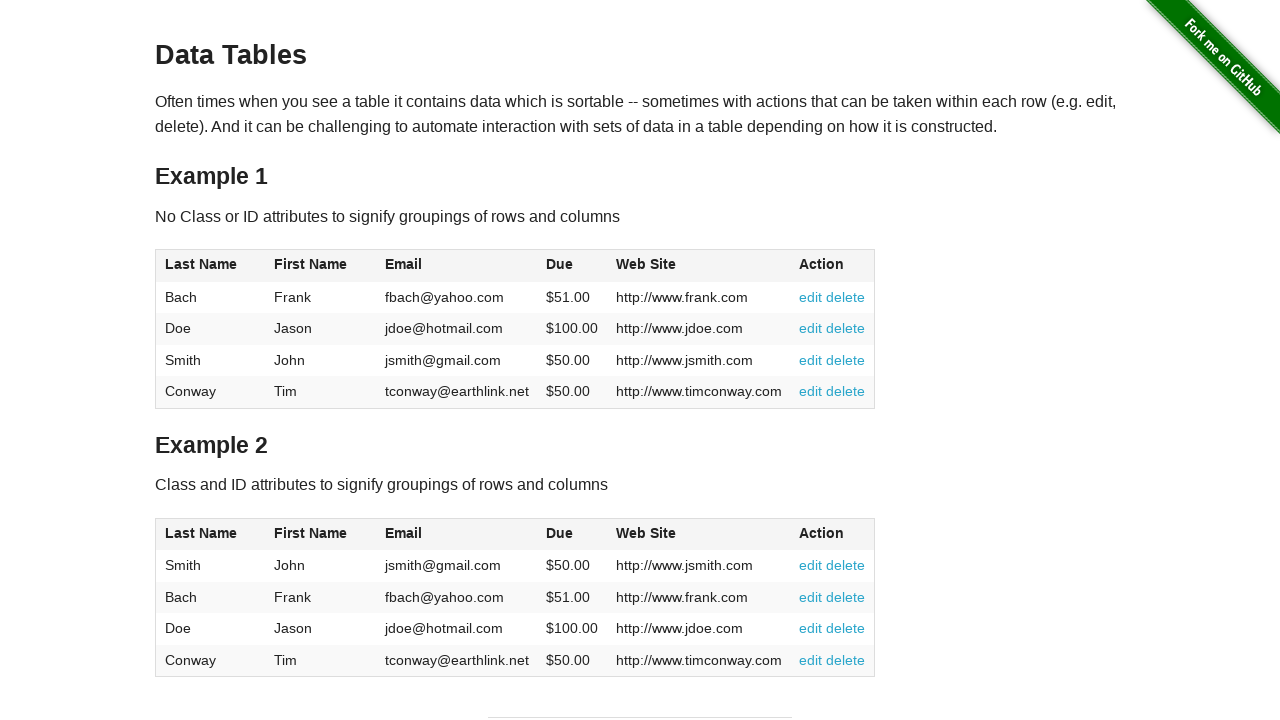